Tests a math problem form by reading two numbers, calculating their sum, selecting the answer from a dropdown, and submitting the form

Starting URL: https://suninjuly.github.io/selects1.html

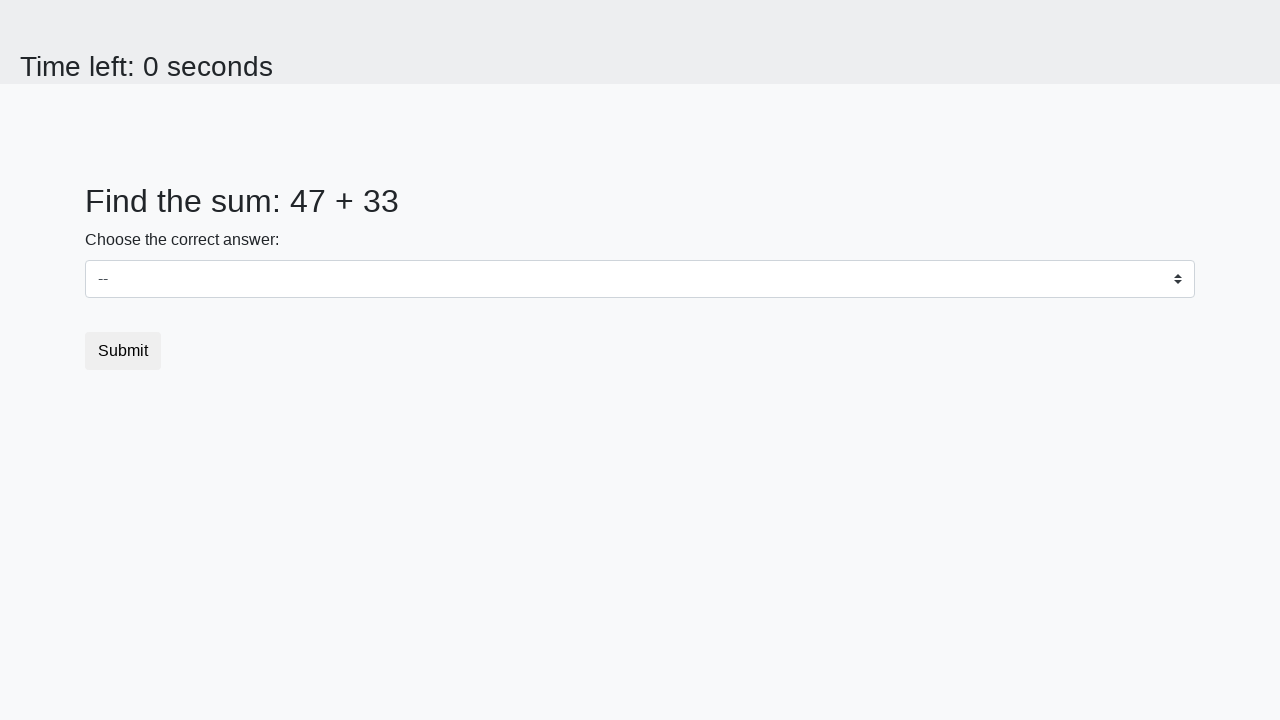

Read first number from #num1 element
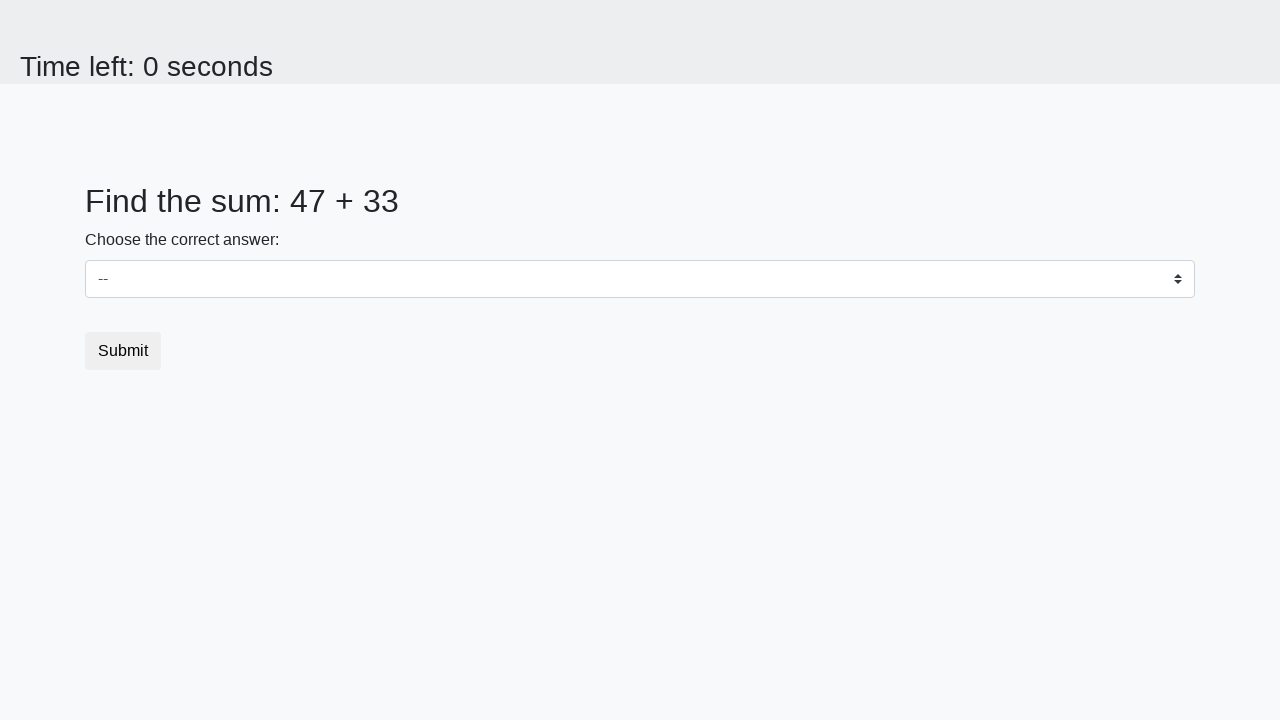

Read second number from #num2 element
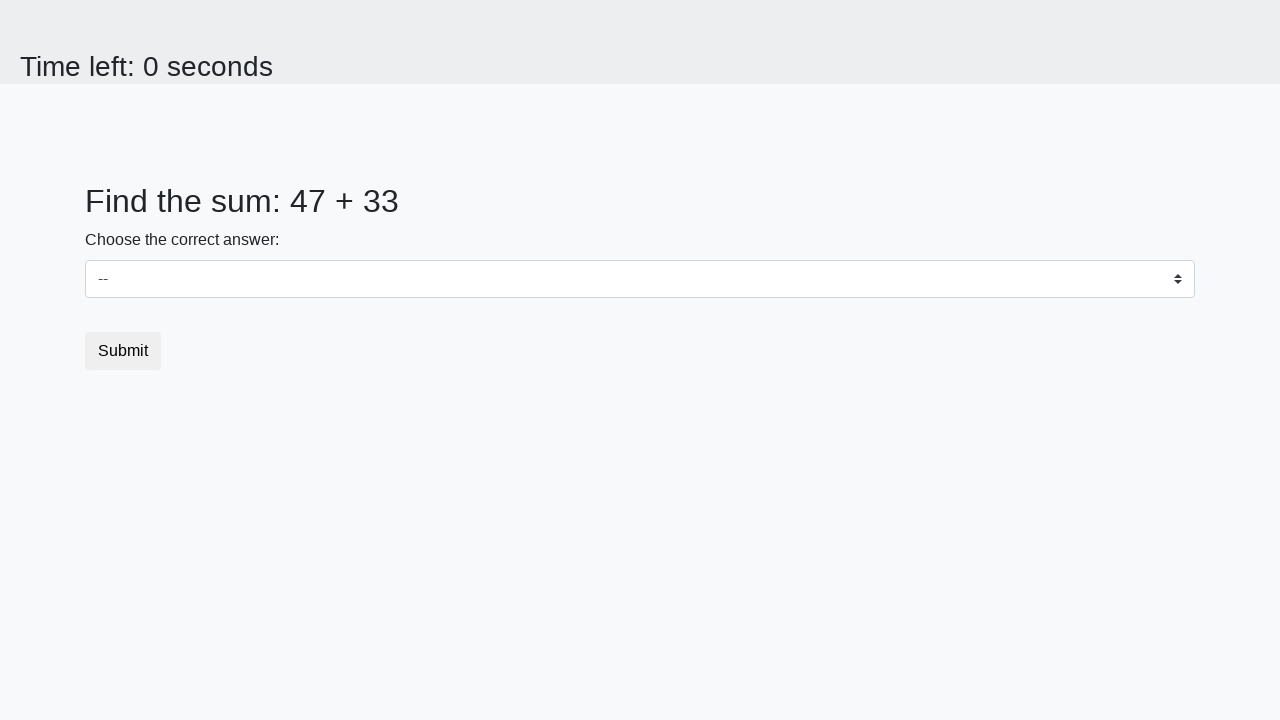

Calculated sum: 47 + 33 = 80
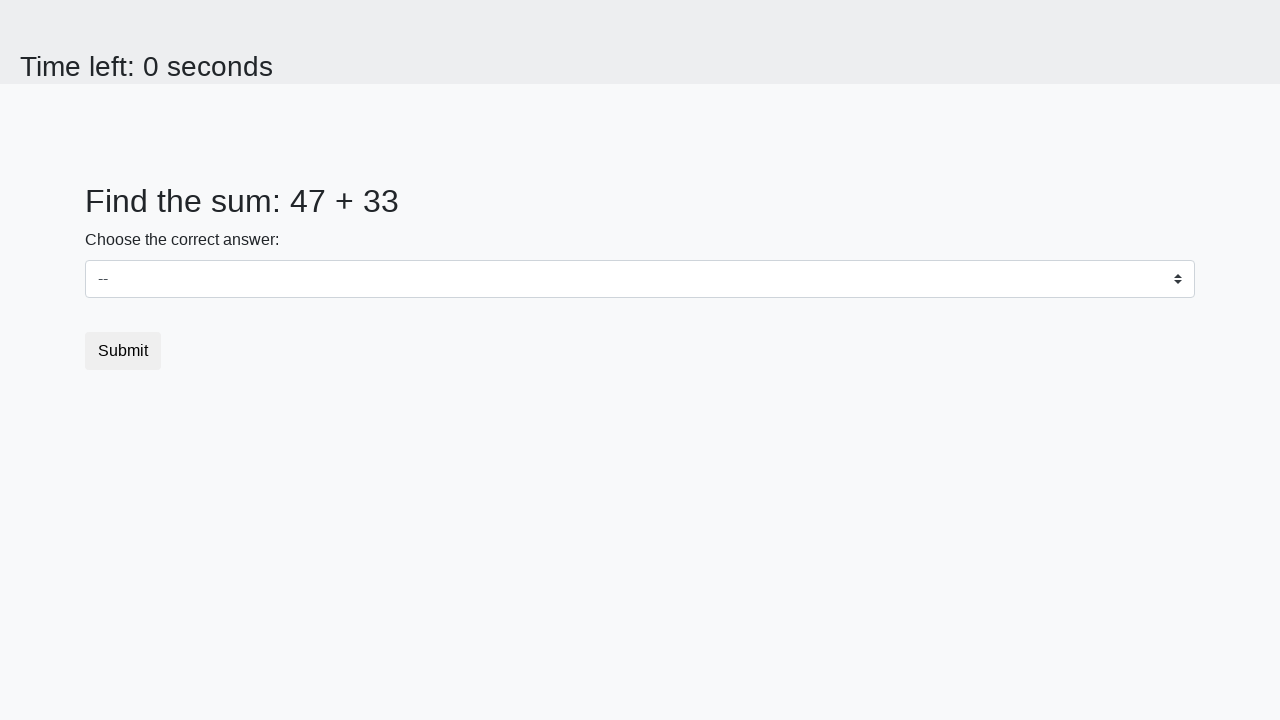

Selected calculated sum 80 from dropdown on select
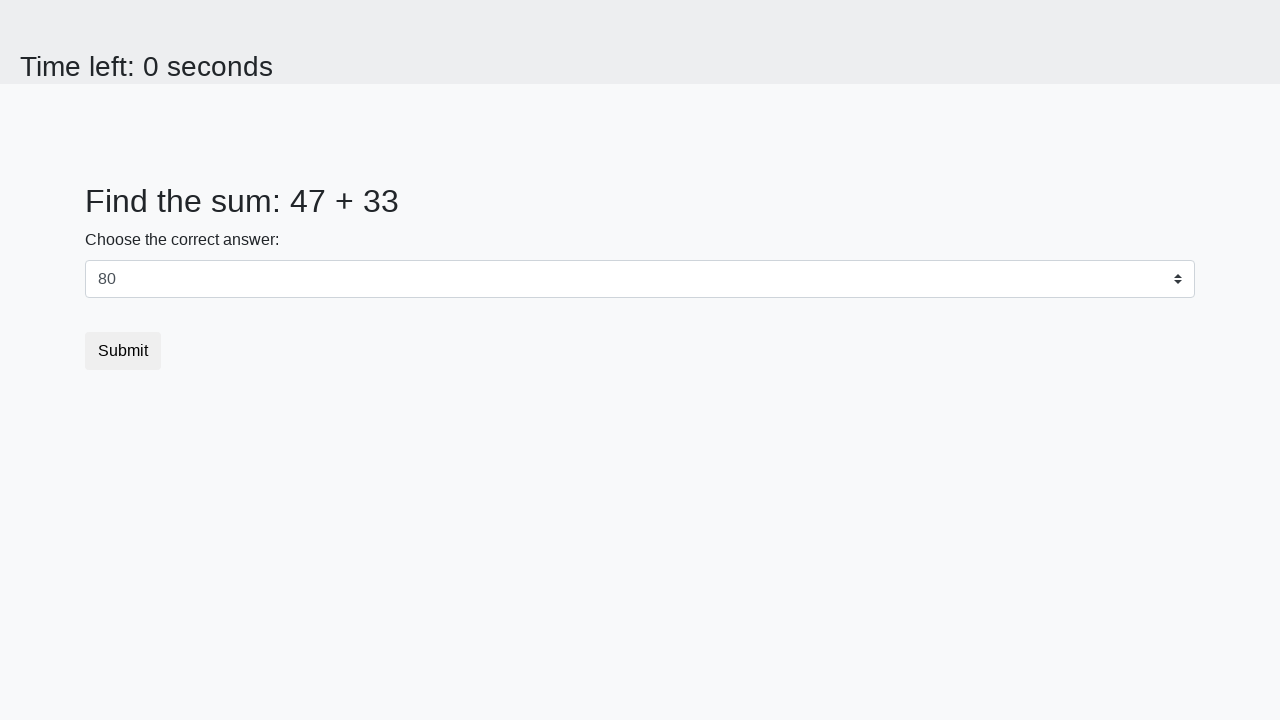

Clicked submit button at (123, 351) on button.btn
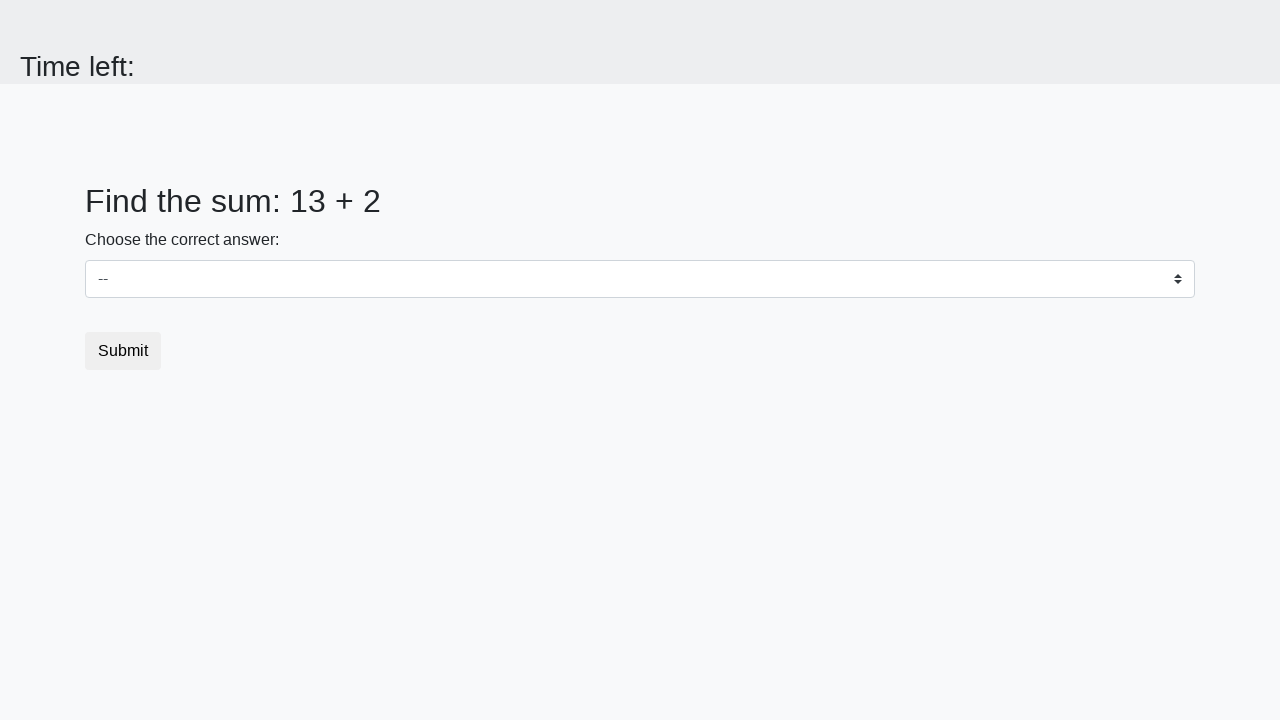

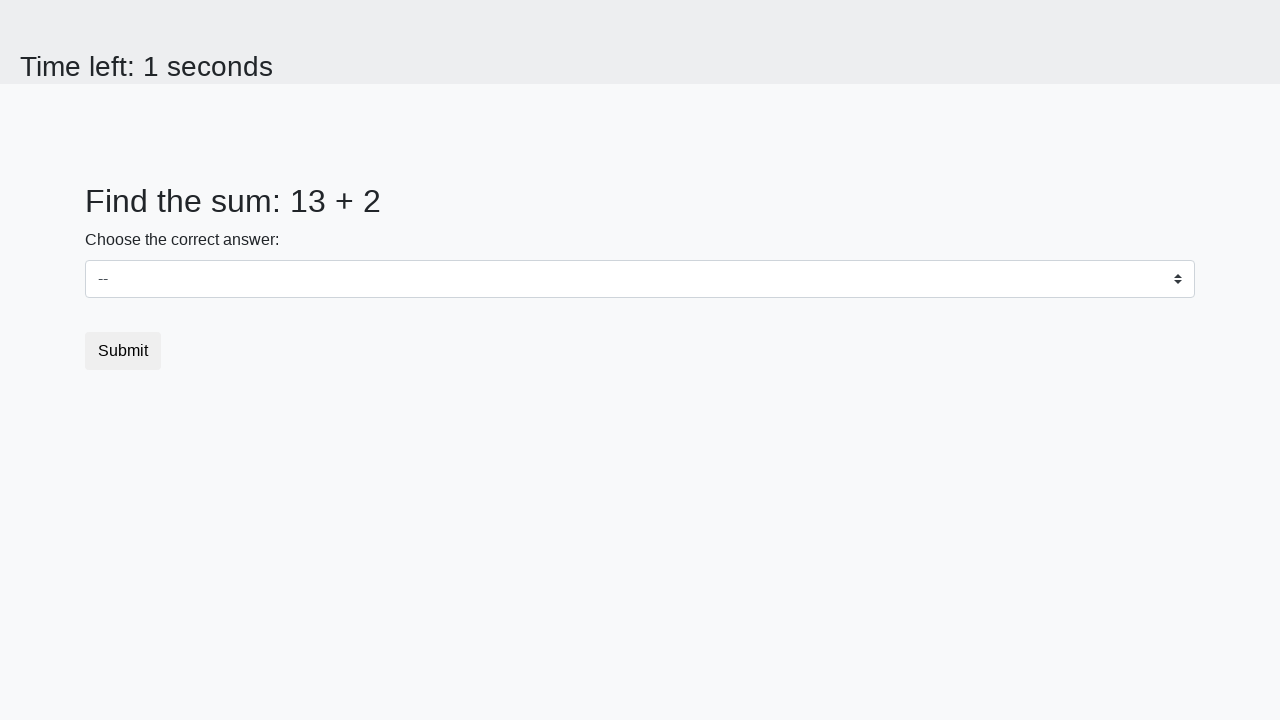